Navigates to Starbucks Korea store locator, selects a city and district to display stores in that area

Starting URL: https://www.istarbucks.co.kr/store/store_map.do

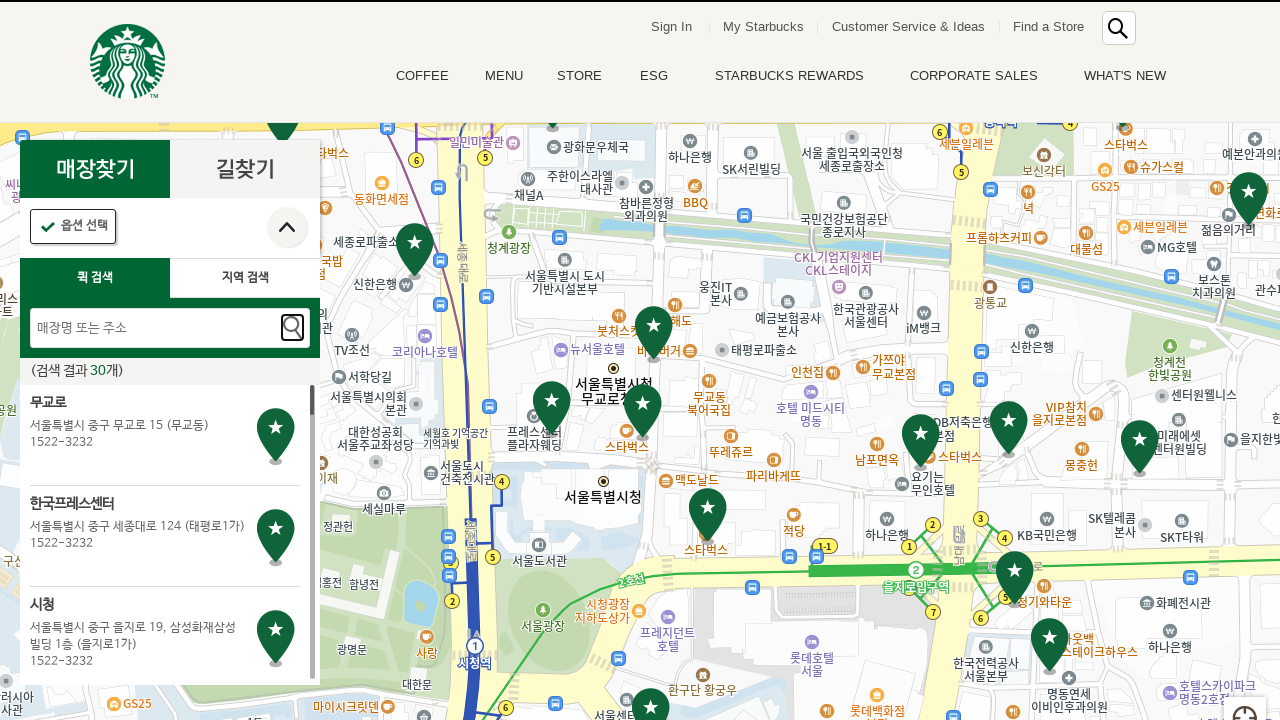

Clicked location search button at (245, 278) on .loca_search
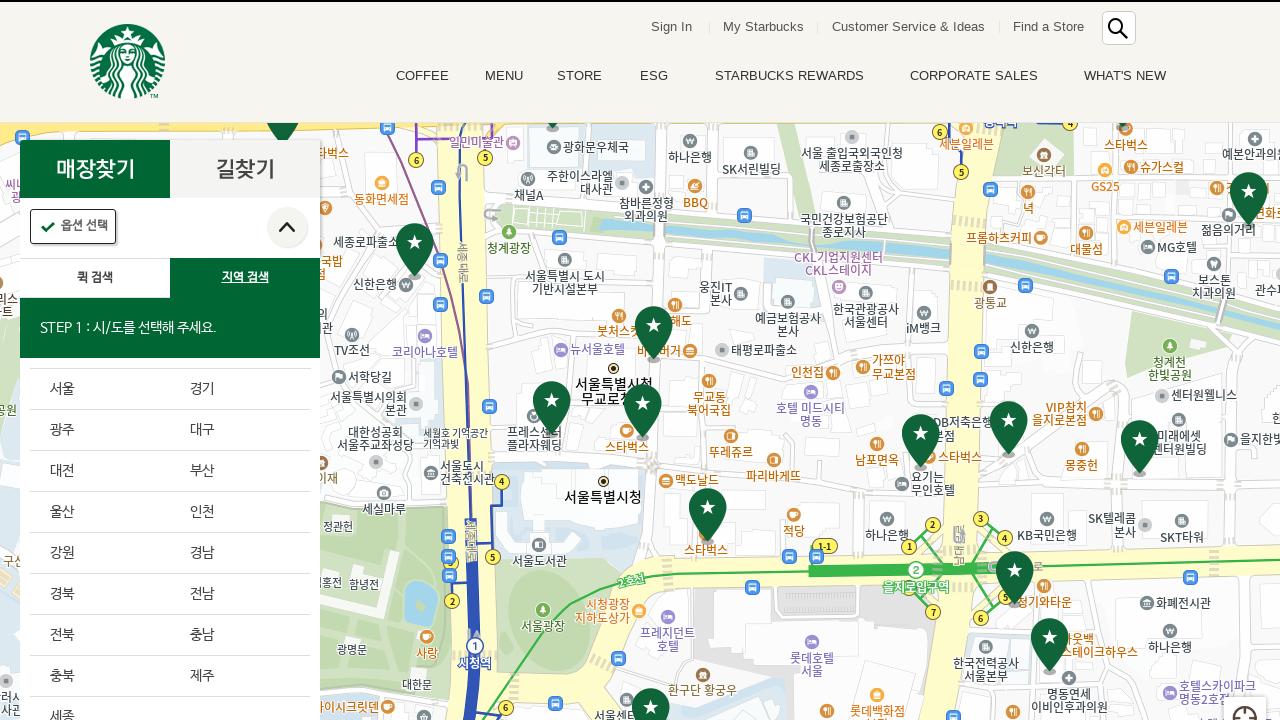

City options loaded
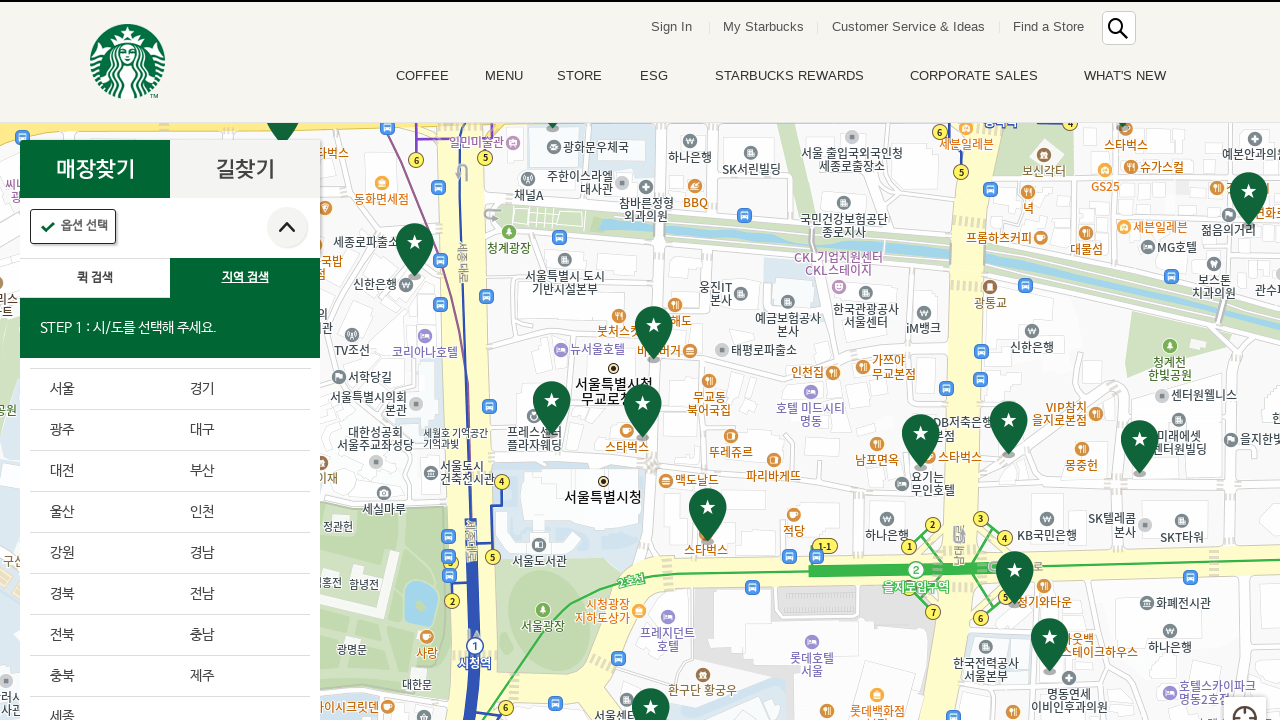

Selected Busan (6th city option) at (240, 472) on .sido_arae_box >> li >> nth=5
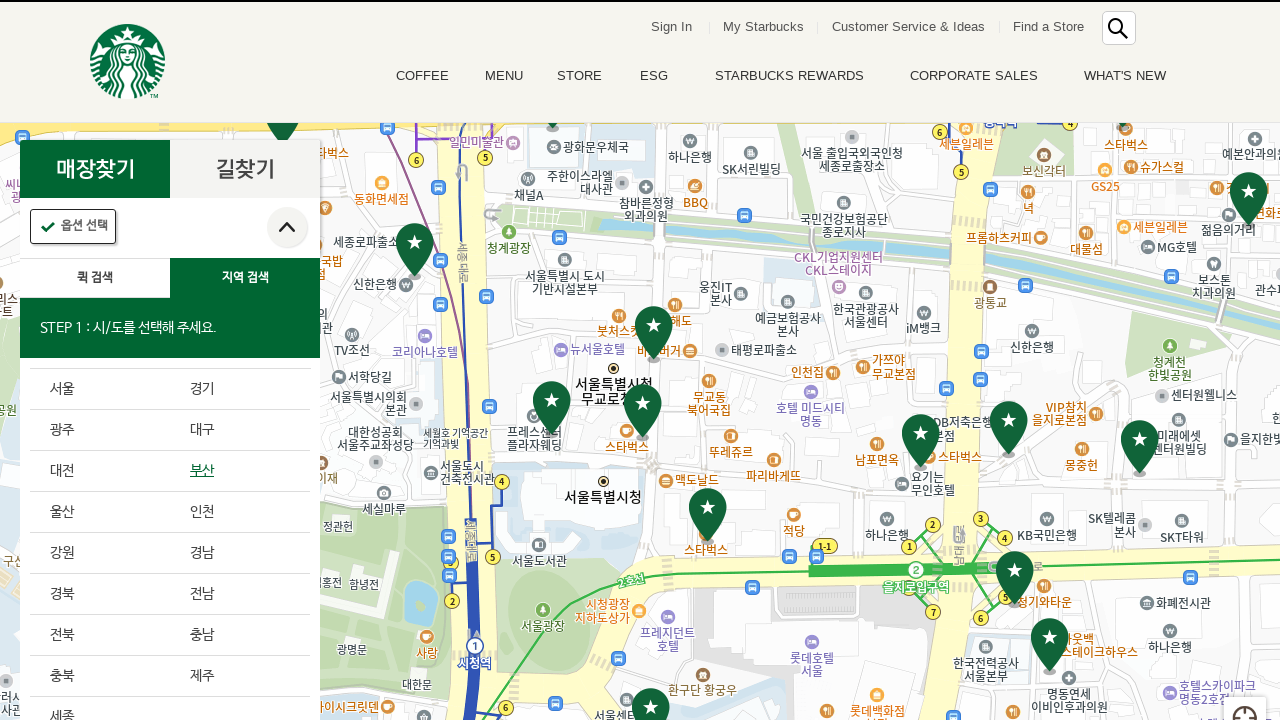

District options loaded
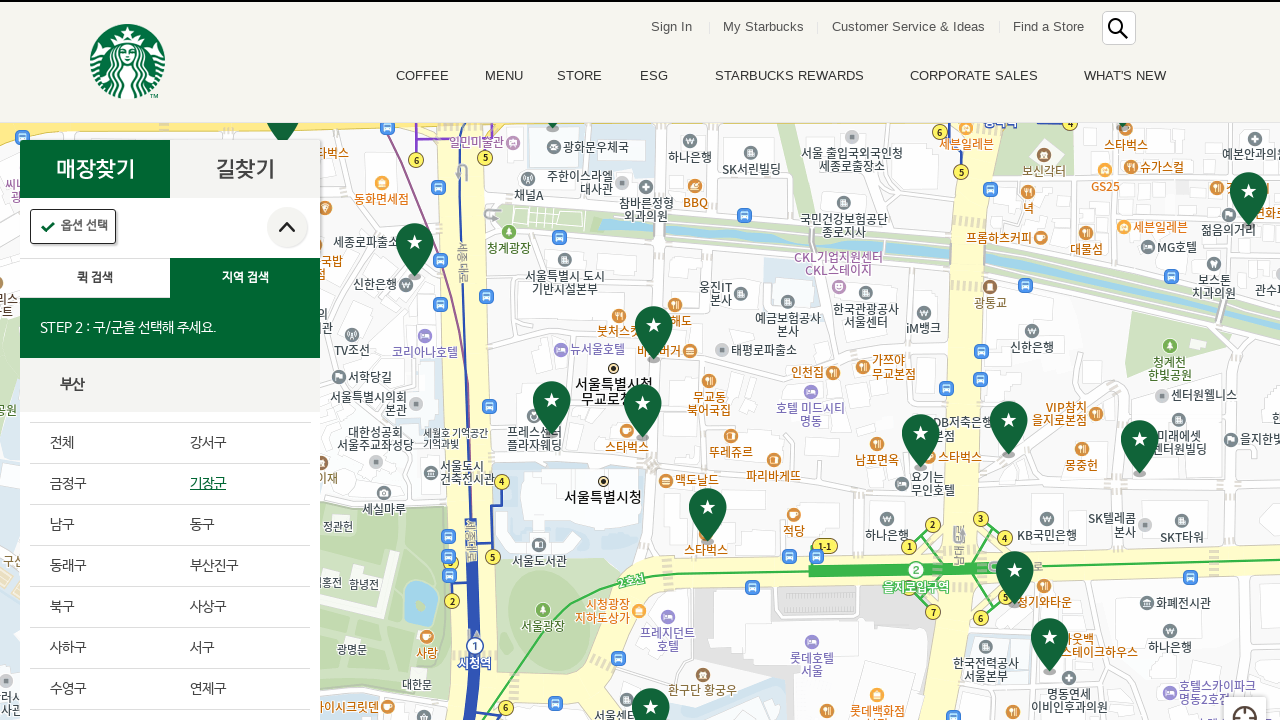

Selected district (17th option) at (100, 360) on .gugun_arae_box >> li >> nth=16
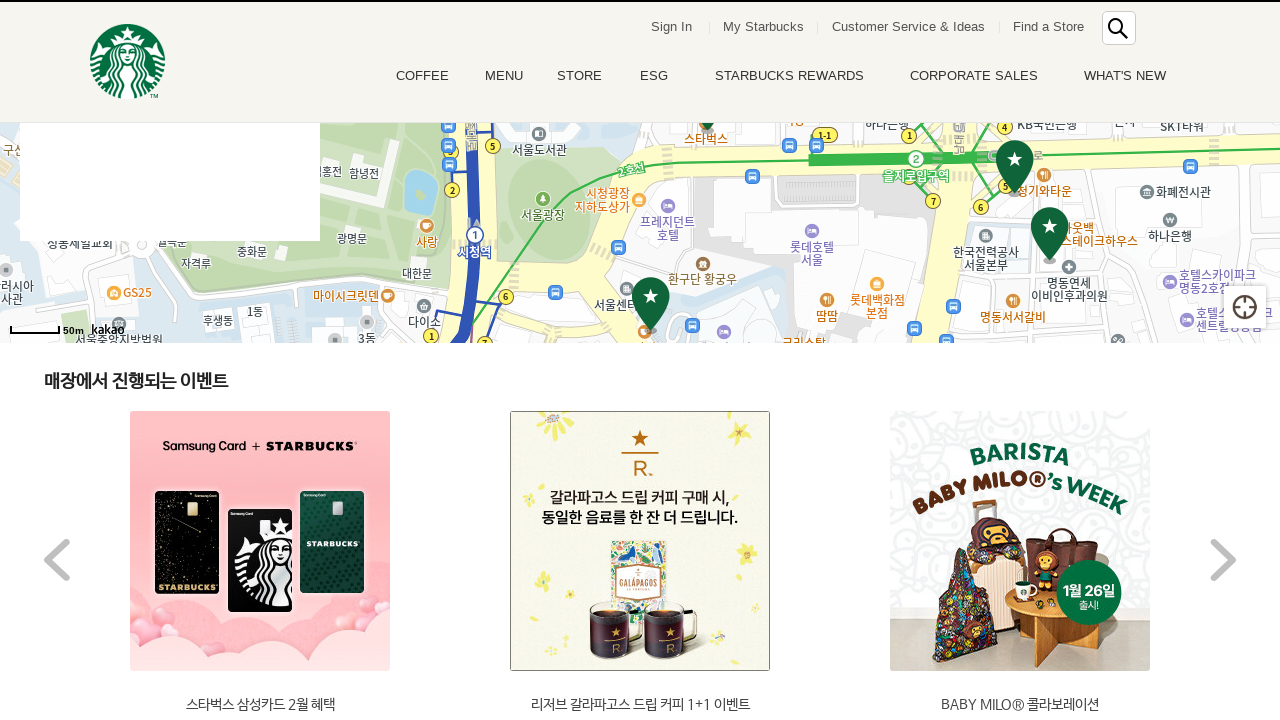

Store results loaded for selected city and district
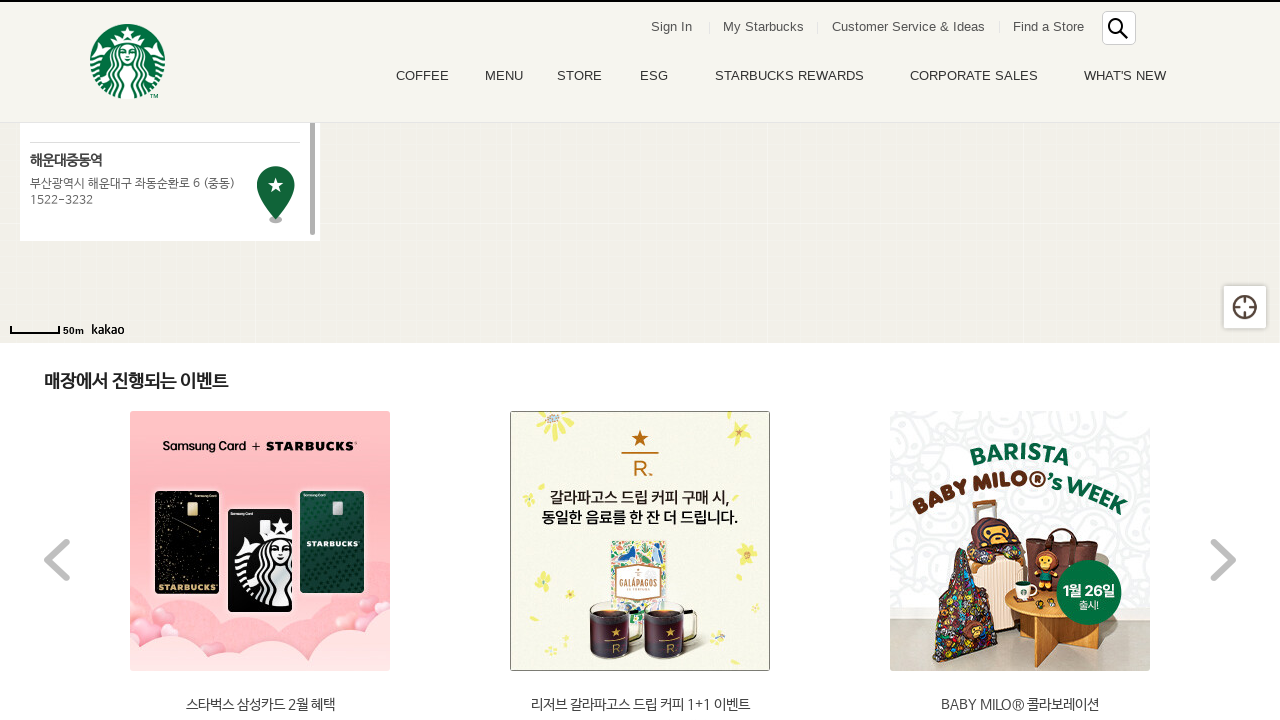

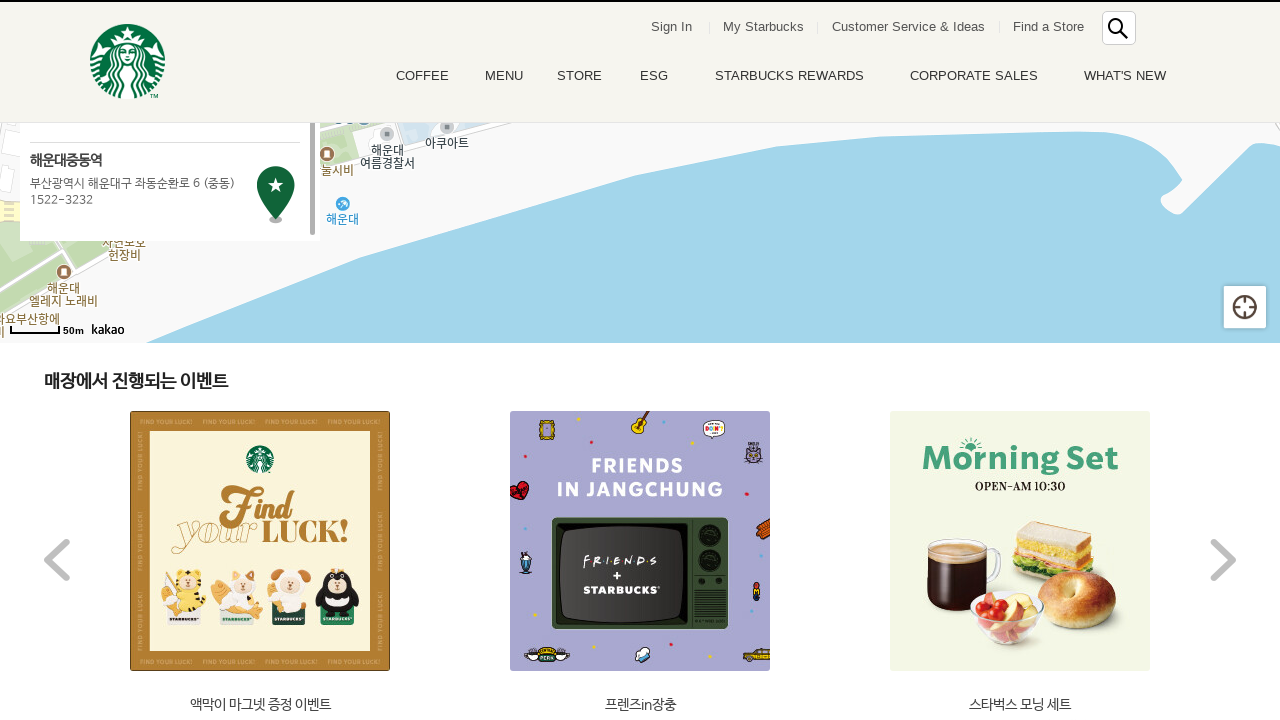